Tests finding and clicking a link by its calculated text value, then fills out a registration form with personal information (first name, last name, city, country) and submits it.

Starting URL: http://suninjuly.github.io/find_link_text

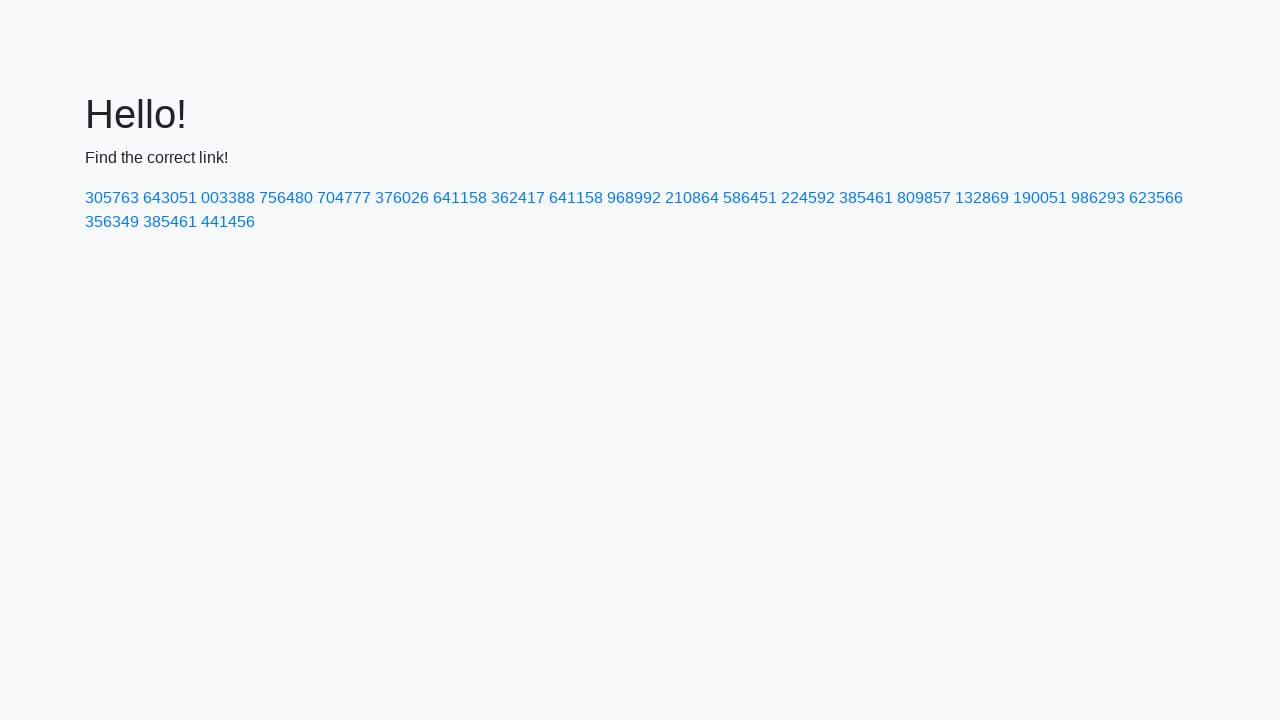

Clicked link with calculated text value '224592' at (808, 198) on text=224592
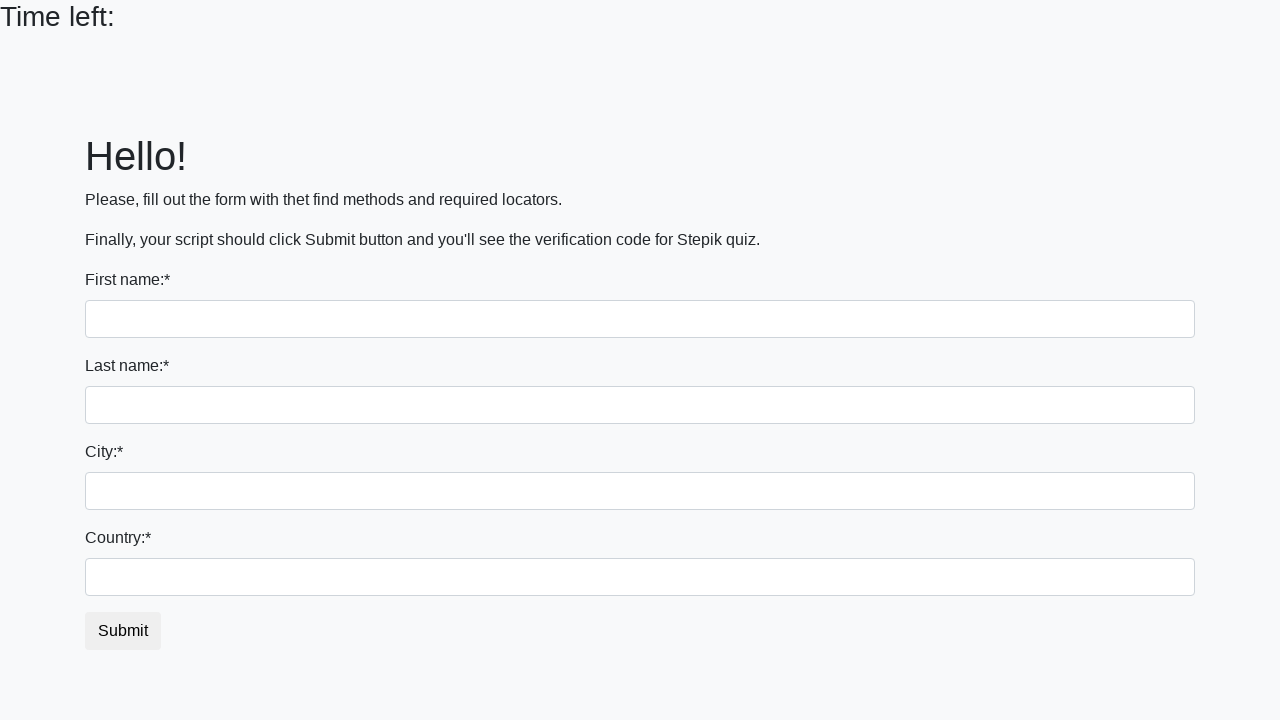

Filled first name field with 'Ivan' on input[name='first_name']
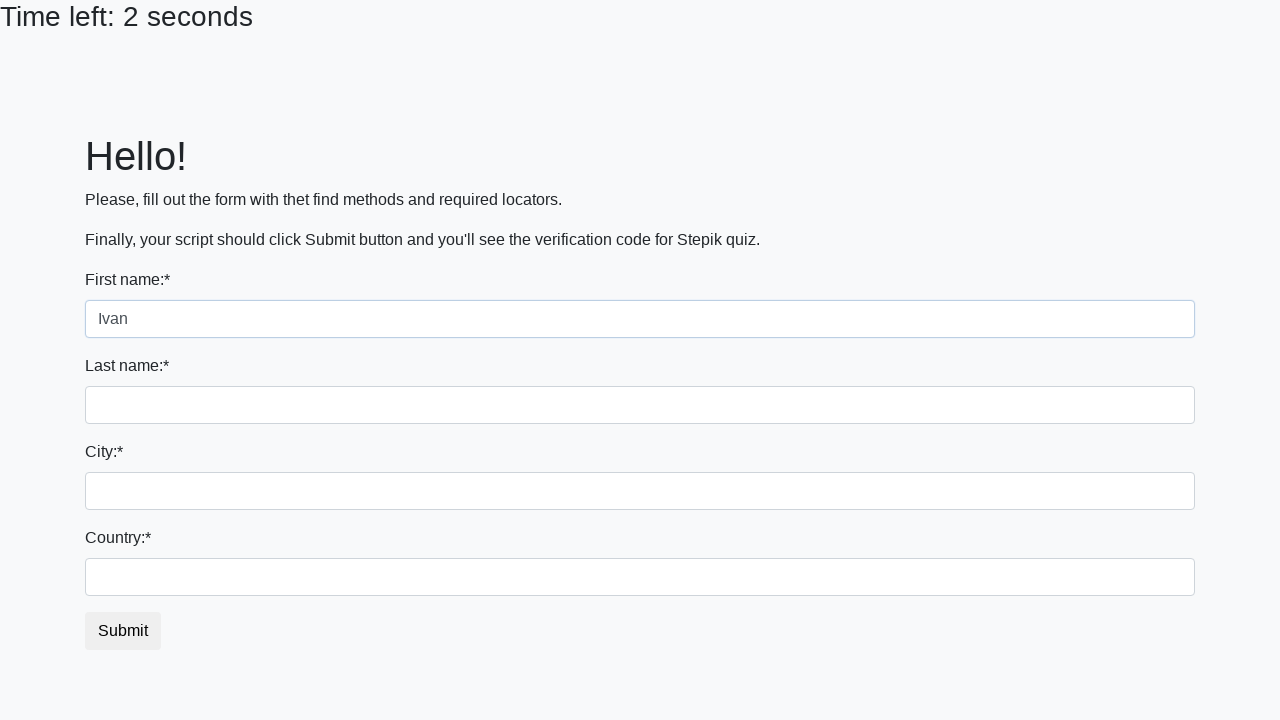

Filled last name field with 'Petrov' on input[name='last_name']
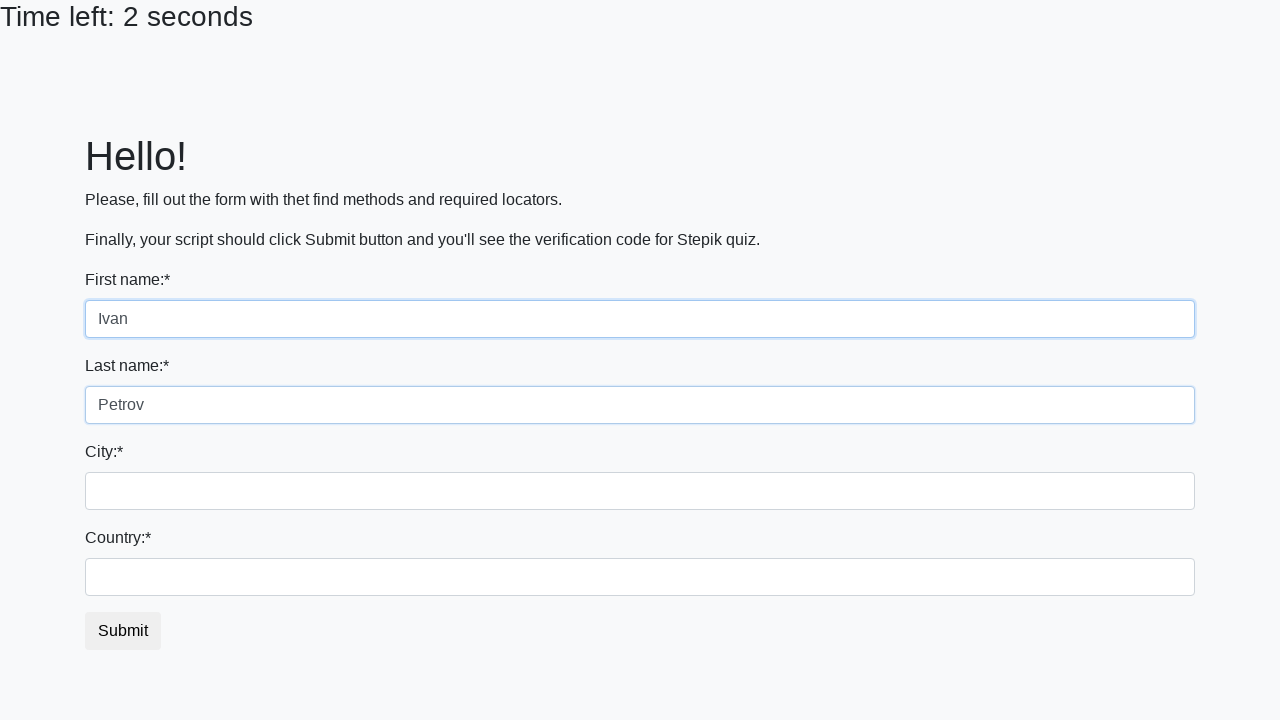

Filled city field with 'Smolensk' on .form-control.city
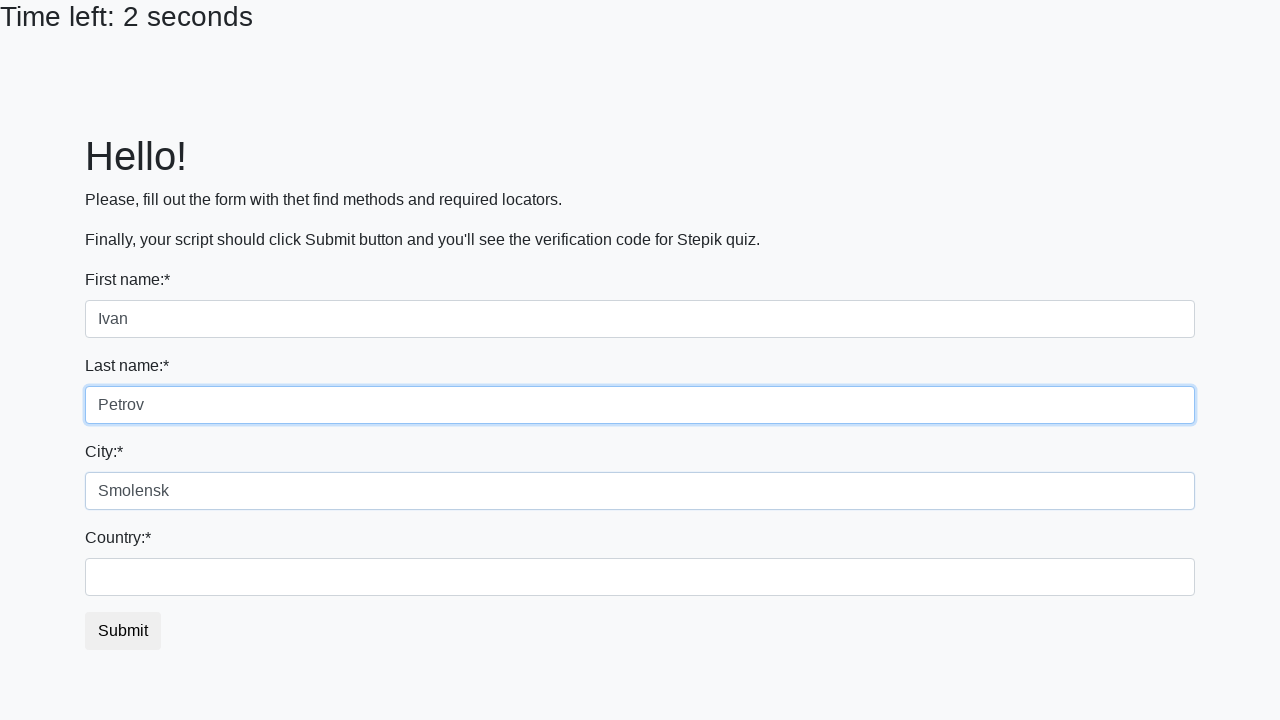

Filled country field with 'Russia' on #country
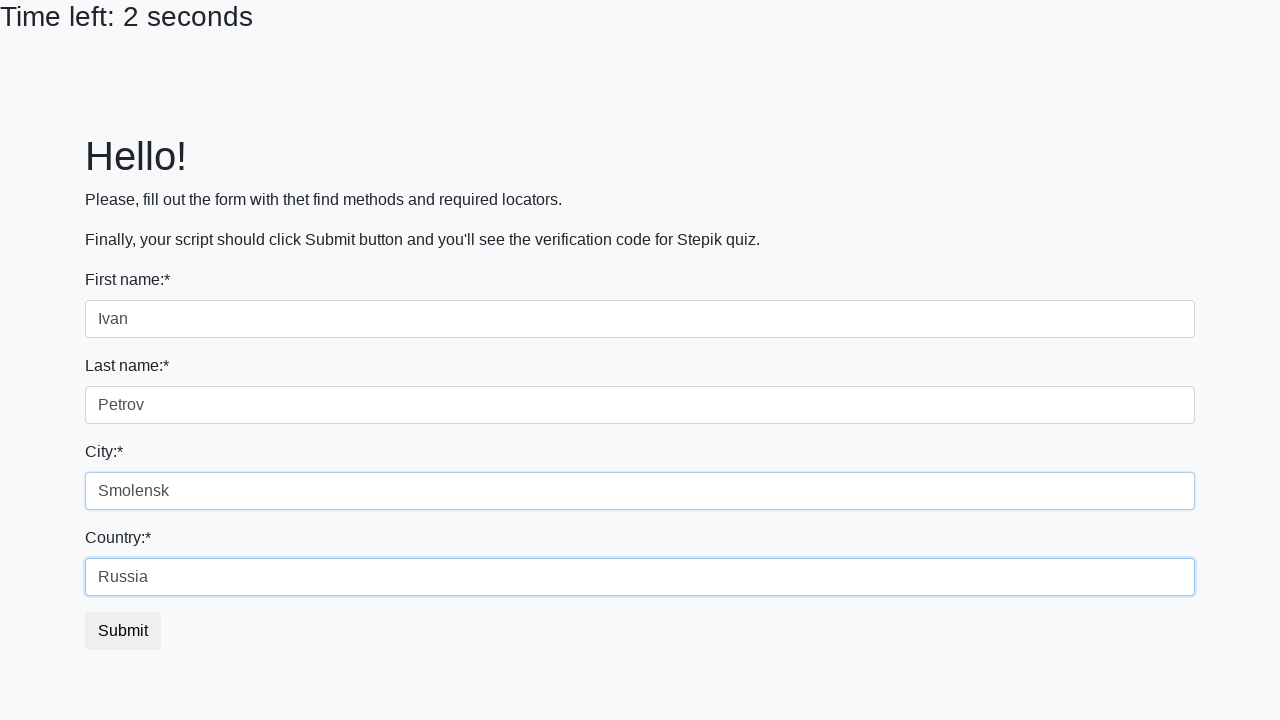

Clicked submit button to register at (123, 631) on button.btn
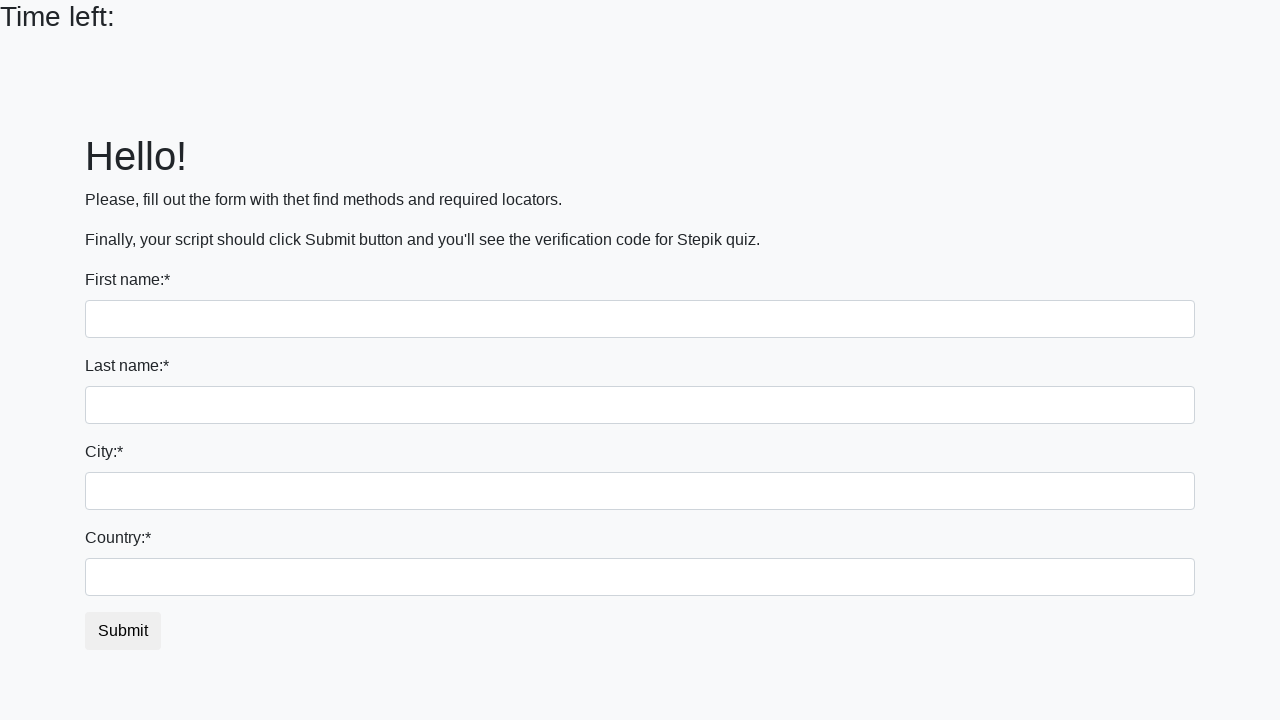

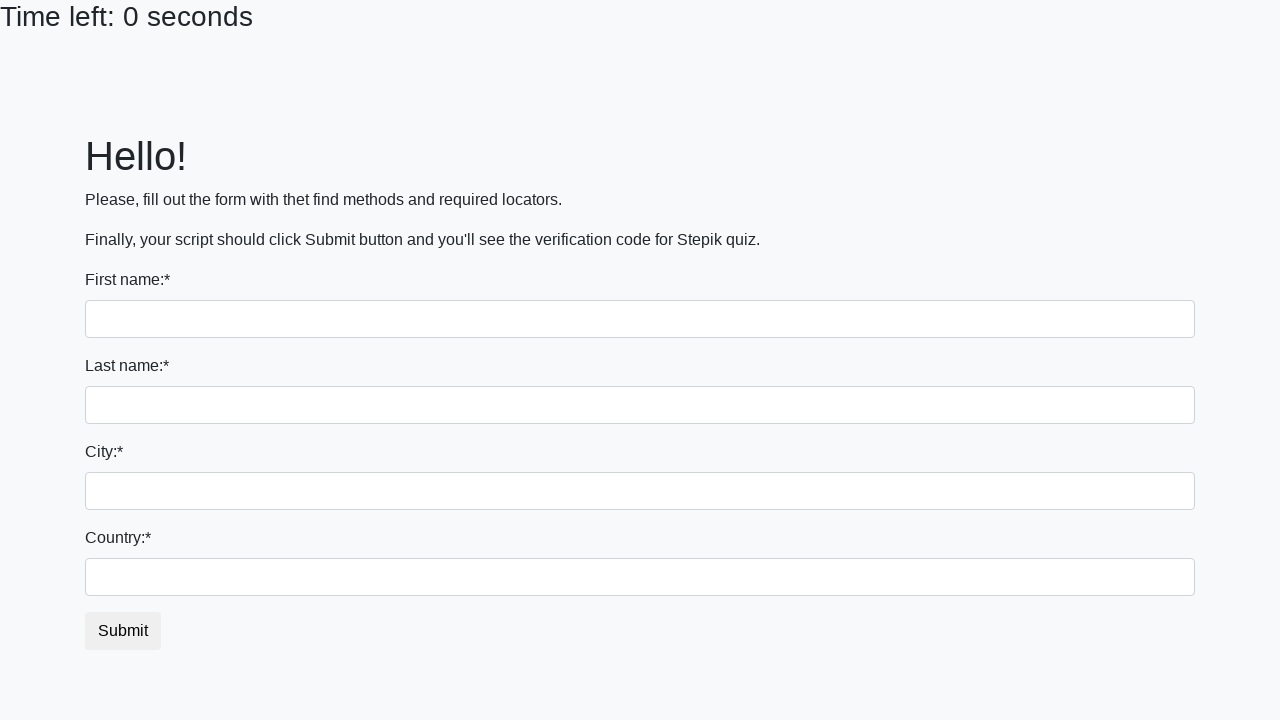